Opens the Shopify homepage and waits for it to load

Starting URL: https://www.shopify.com

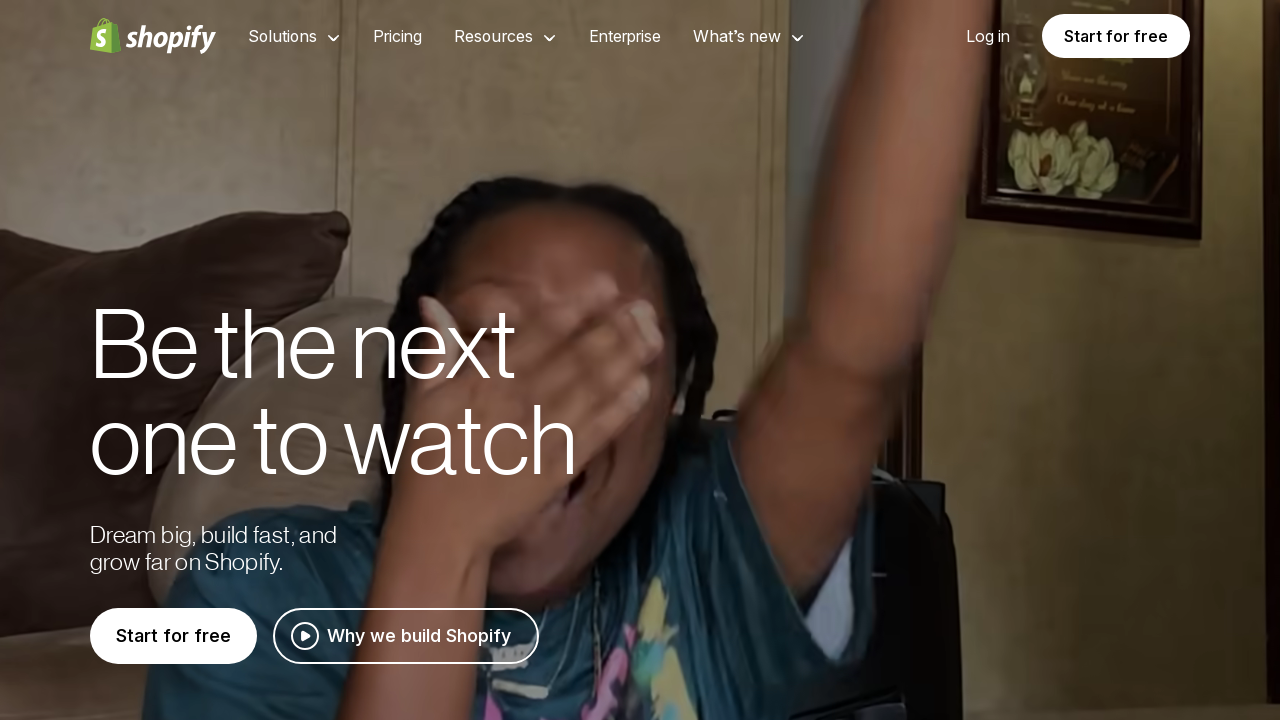

Shopify homepage DOM content loaded
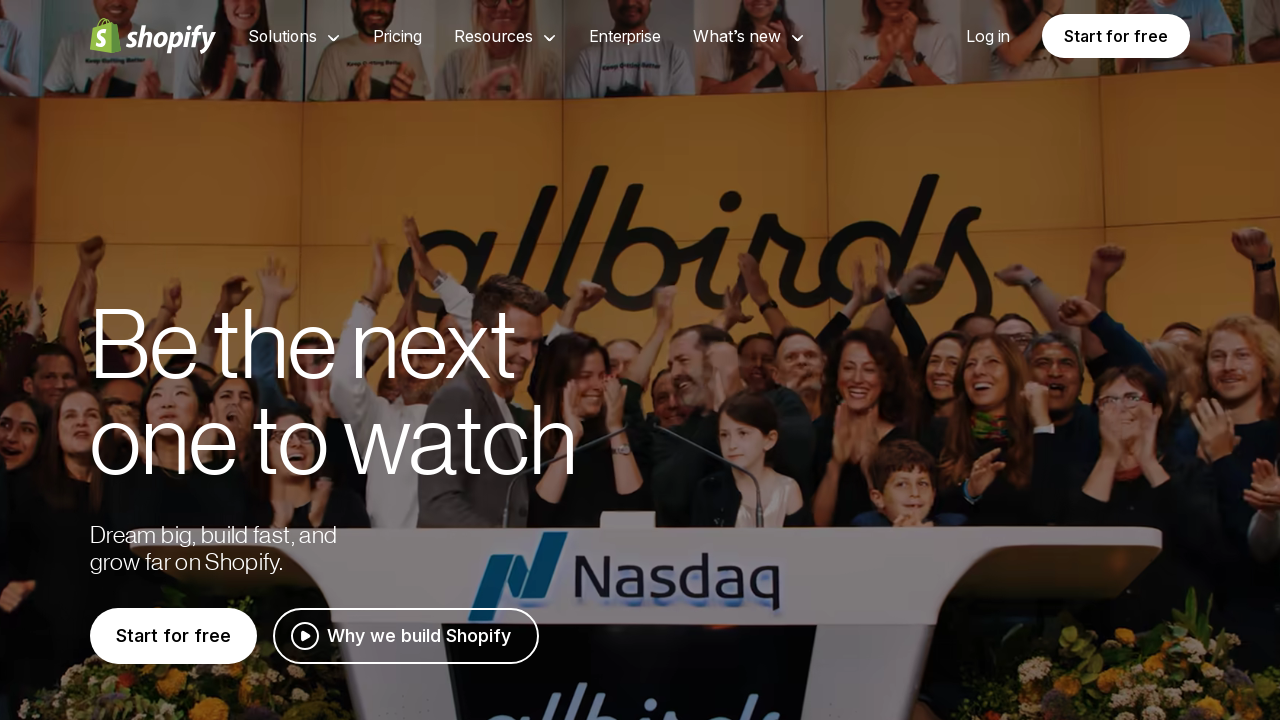

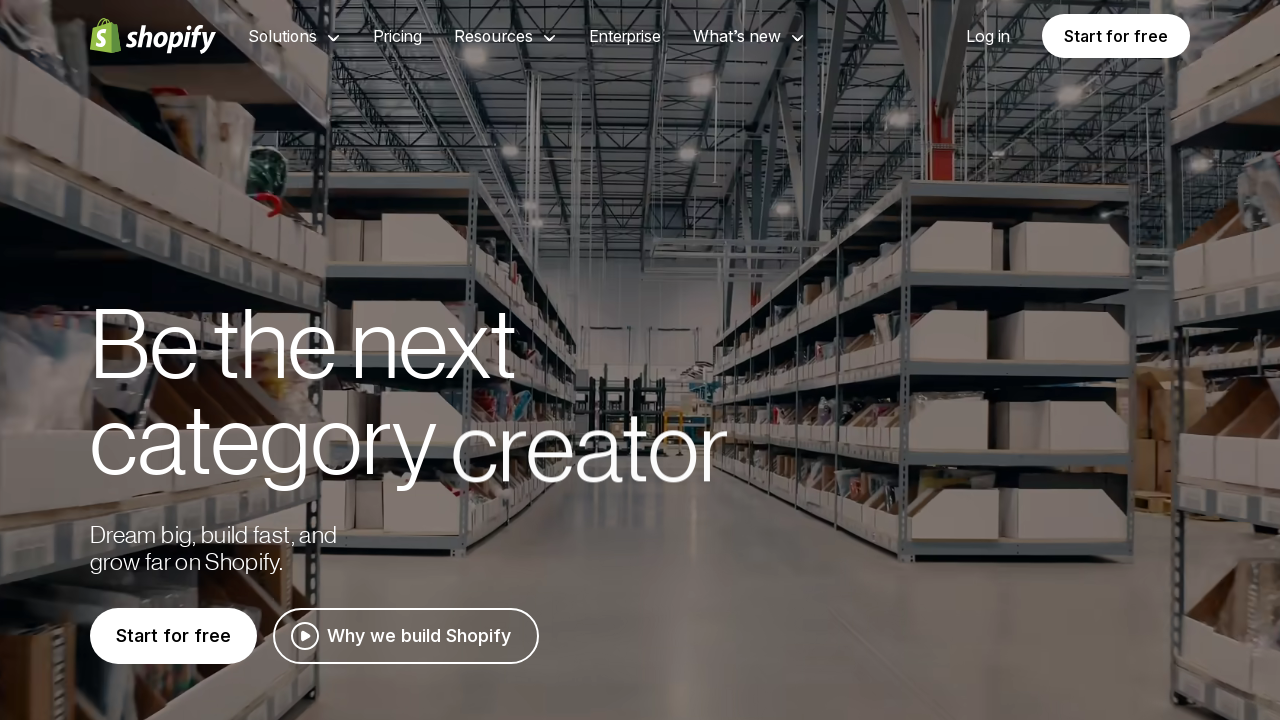